Navigates to XPath practice page and verifies the page title and presence of specific text element

Starting URL: https://selectorshub.com/xpath-practice-page/

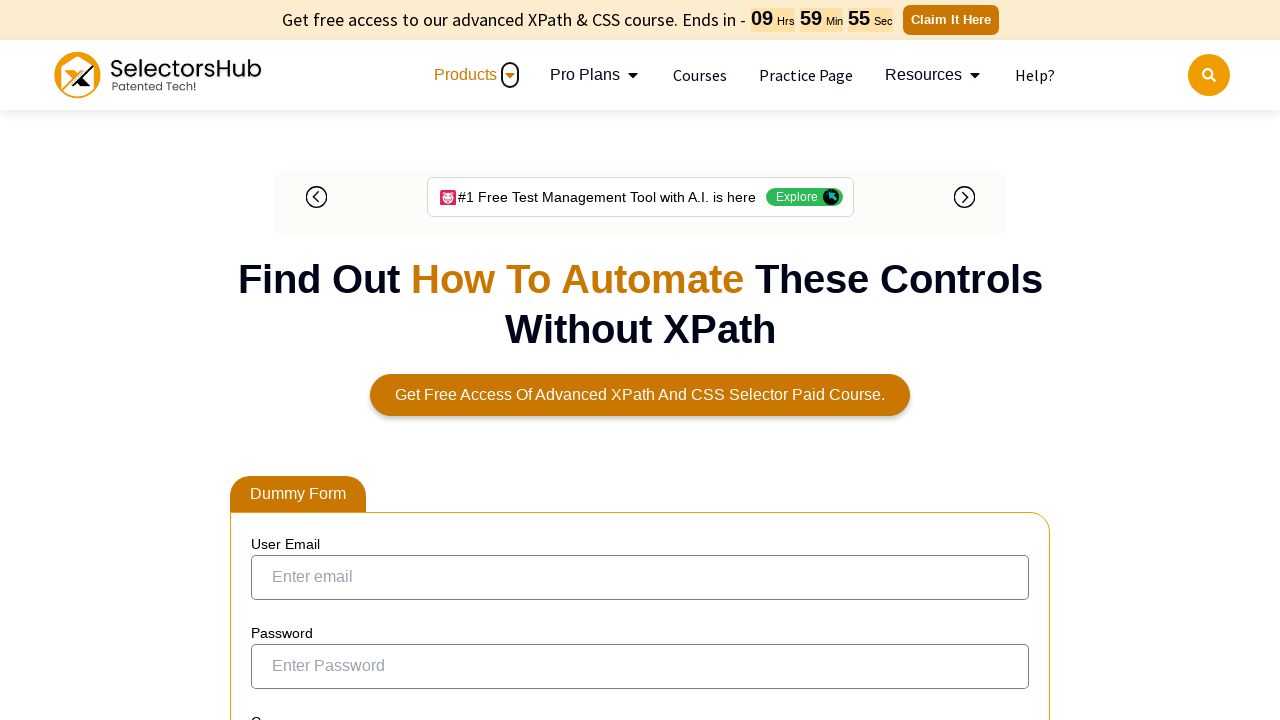

Verified page title matches 'Xpath Practice Page | Shadow dom, nested shadow dom'
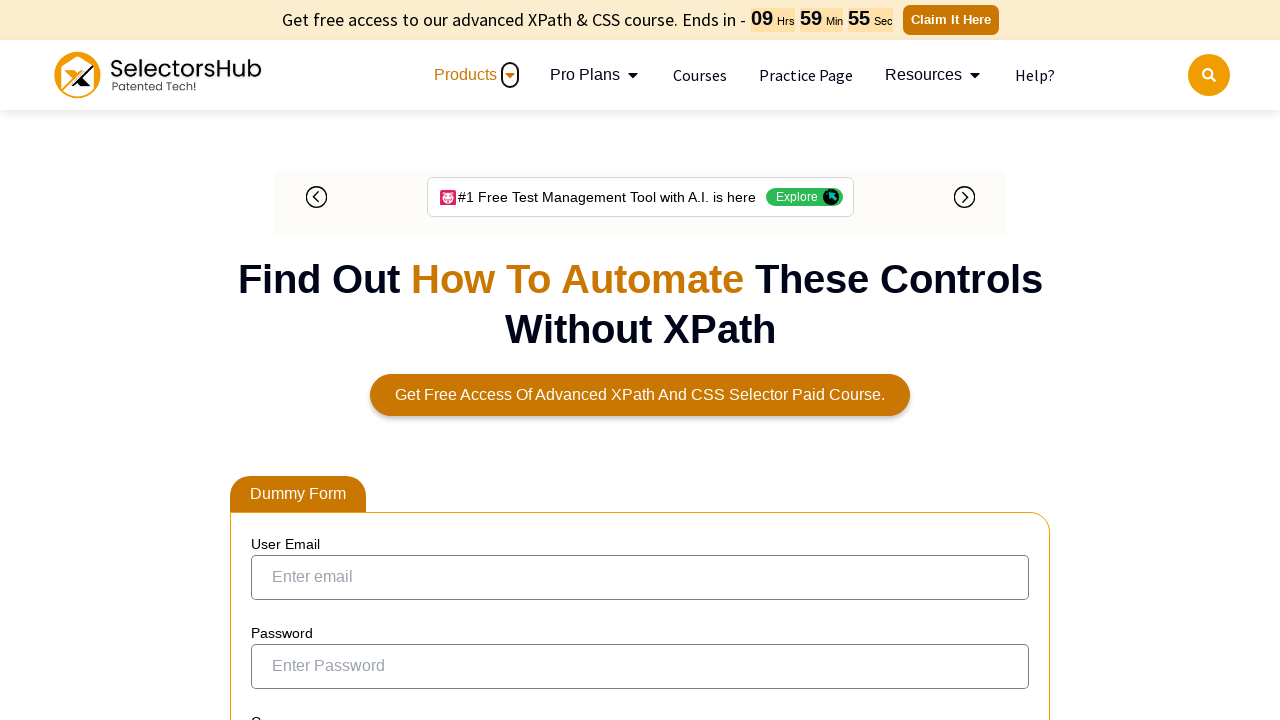

Verified text 'Inspect this element, you will see comment just below' is visible
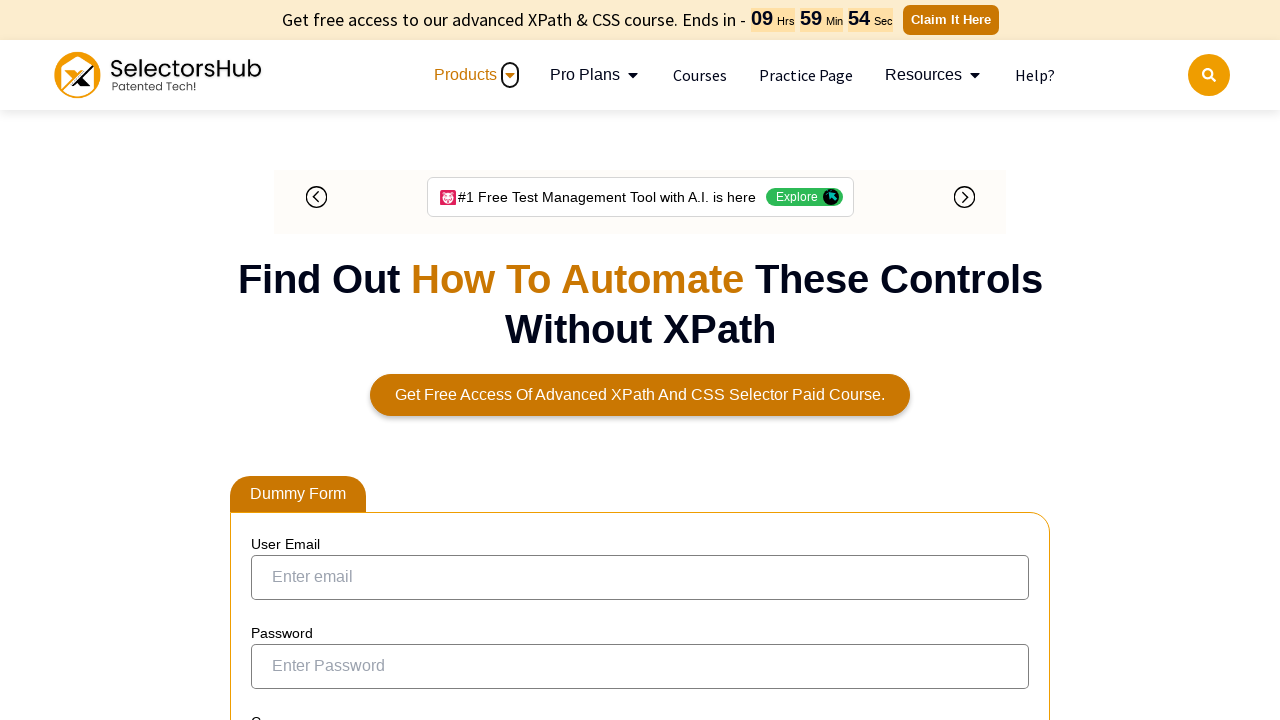

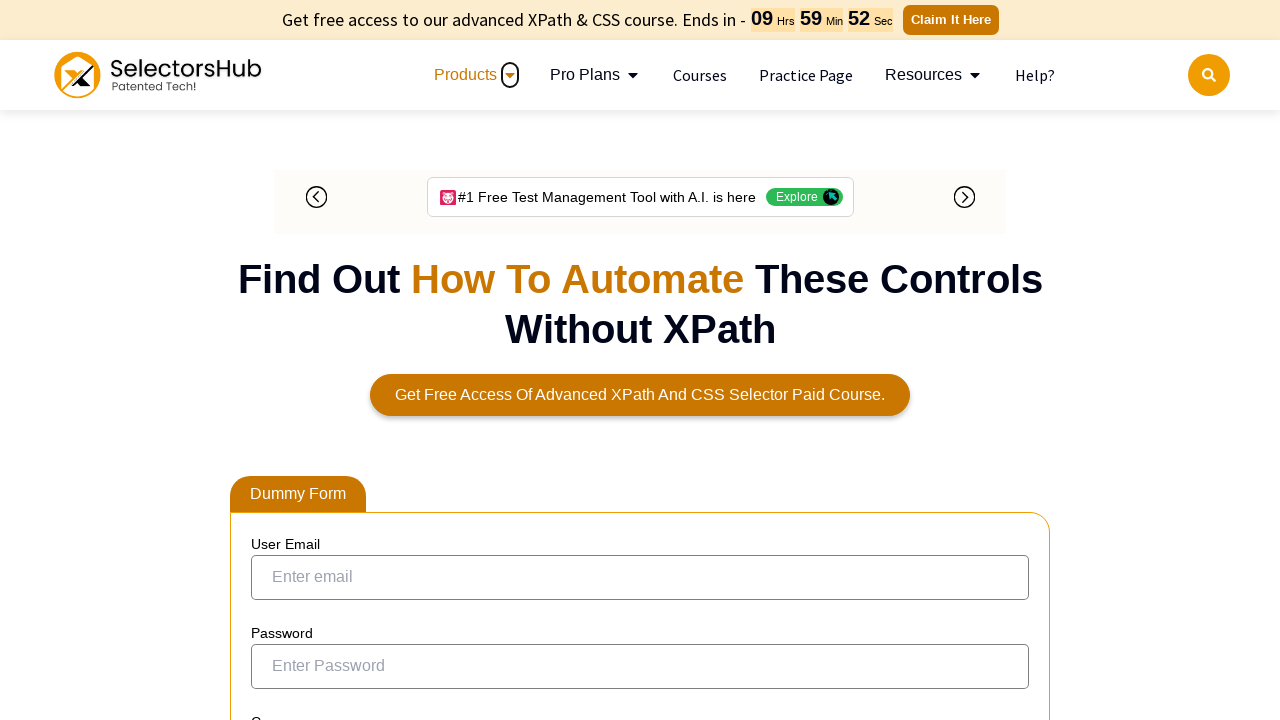